Navigates to a test automation practice blog, scrolls to a table, and iterates through table cells to find specific content

Starting URL: https://testautomationpractice.blogspot.com/

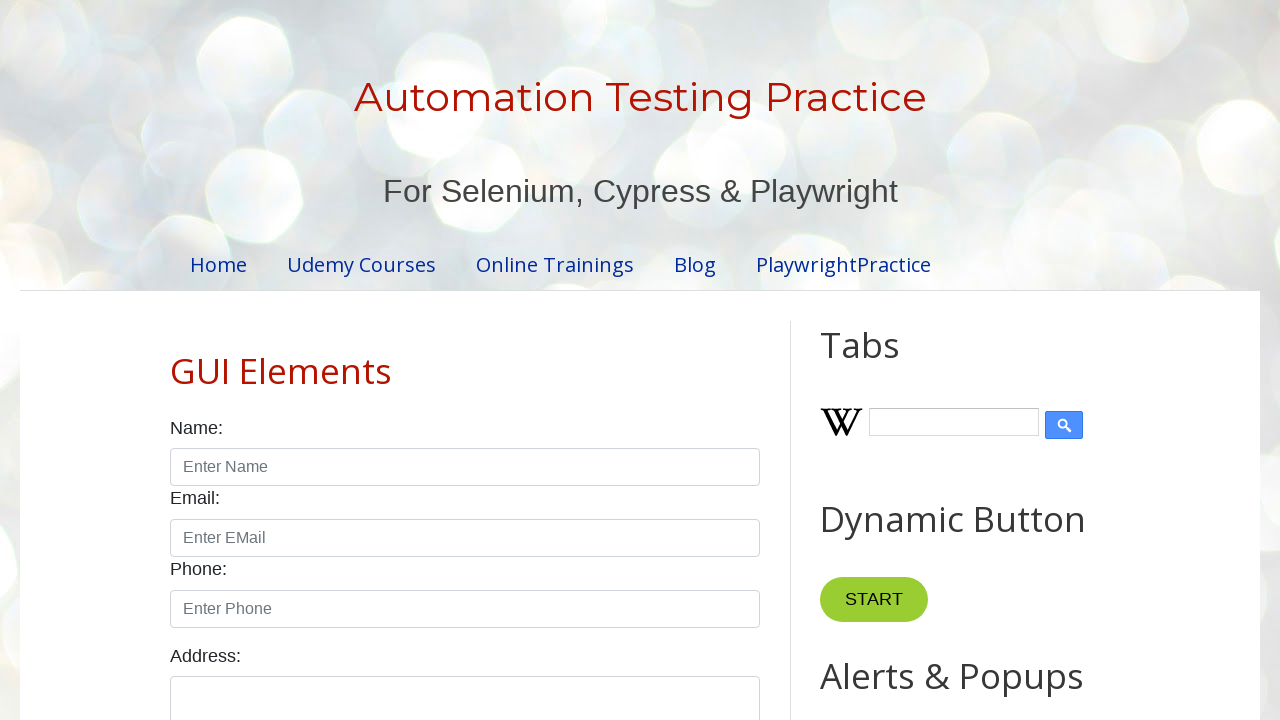

Scrolled down 1000 pixels to view the table
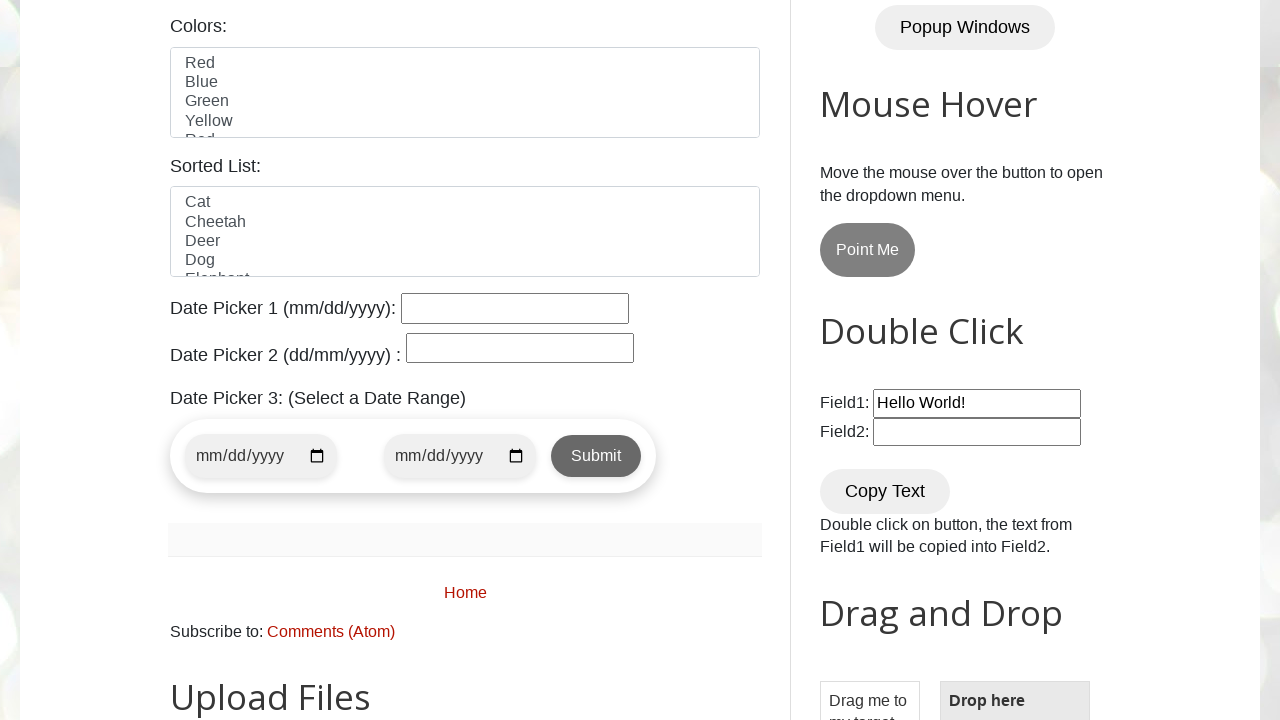

Table with name 'BookTable' became visible
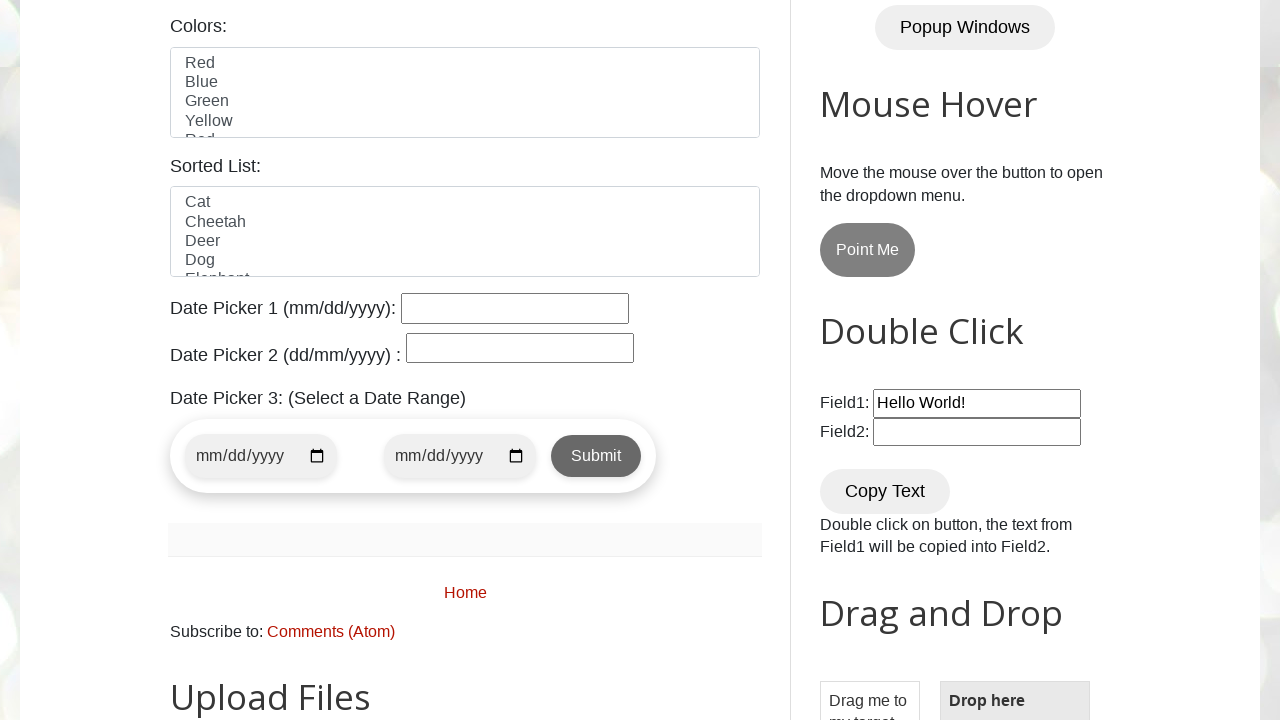

Read table cell at row 2, column 1: 'Learn Selenium'
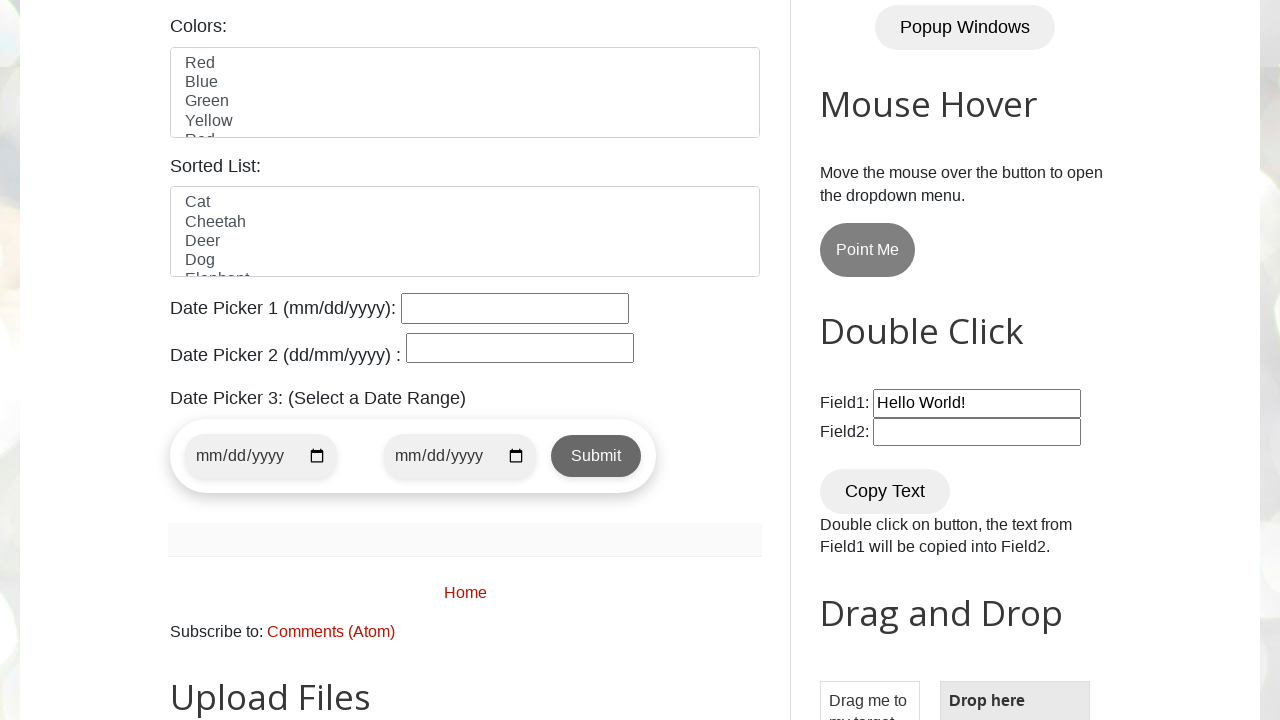

Read table cell at row 2, column 2: 'Amit'
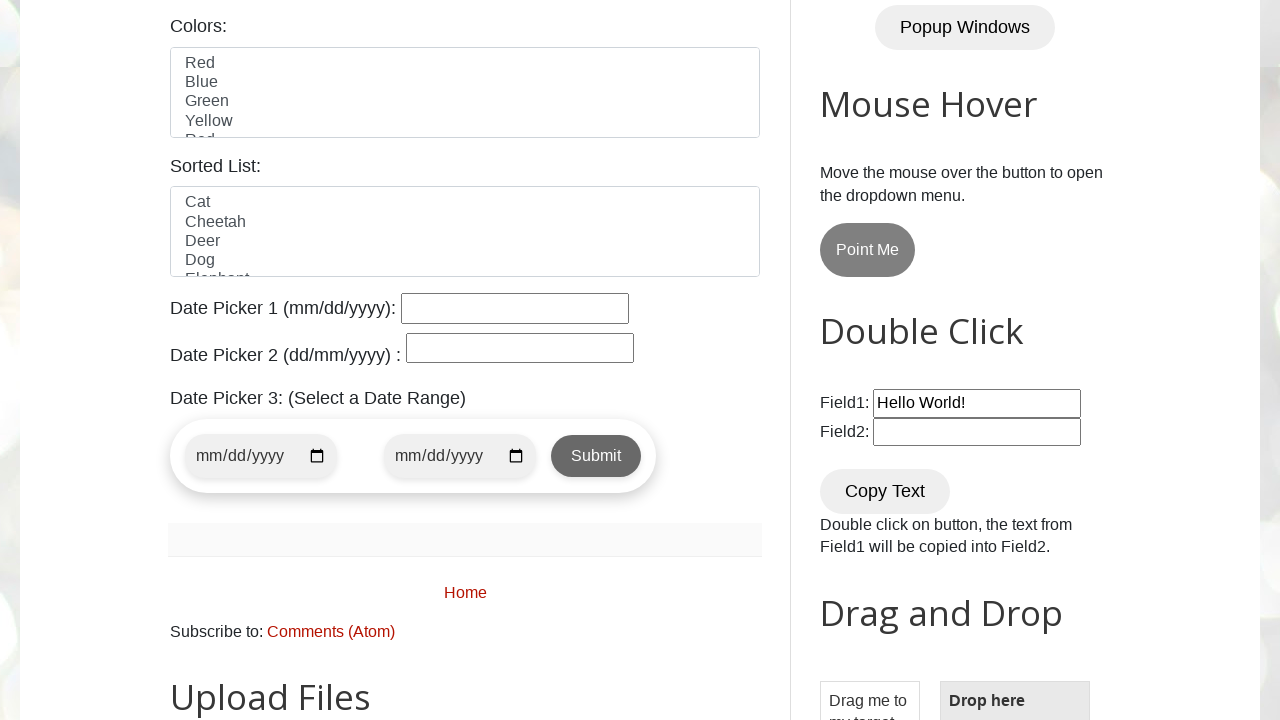

Read table cell at row 2, column 3: 'Selenium'
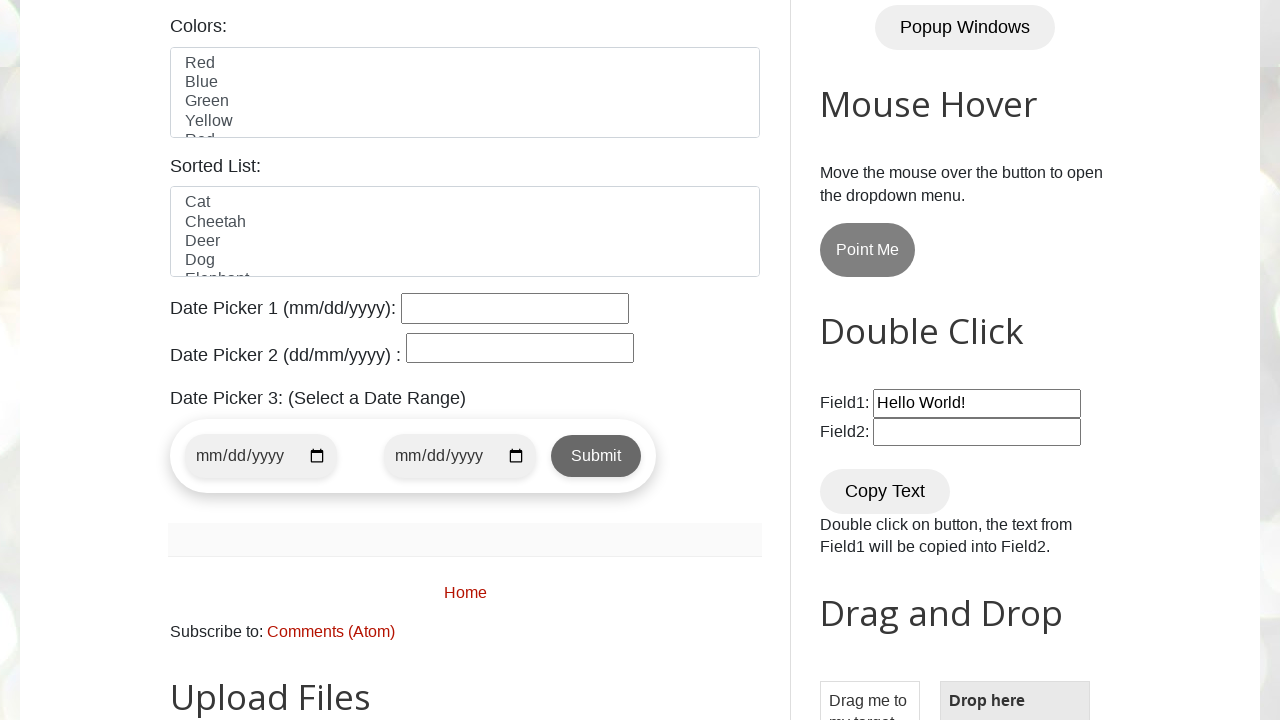

Read table cell at row 2, column 4: '300'
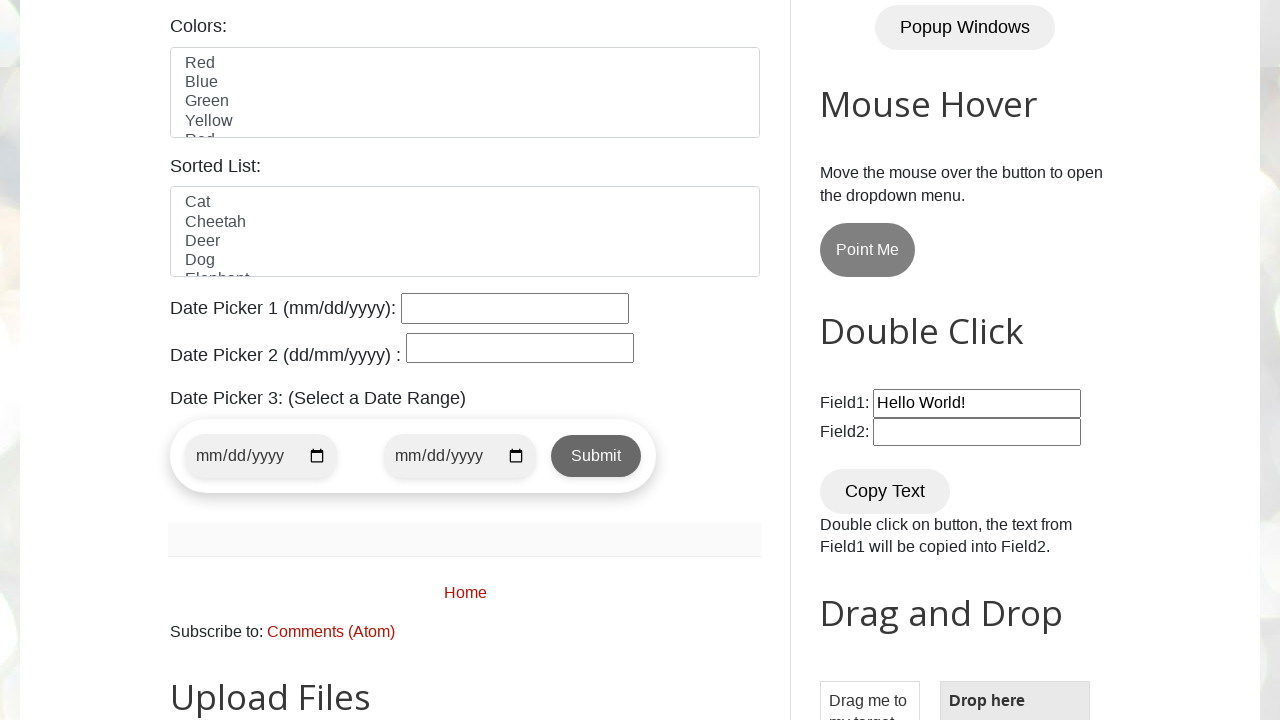

Read table cell at row 3, column 1: 'Learn Java'
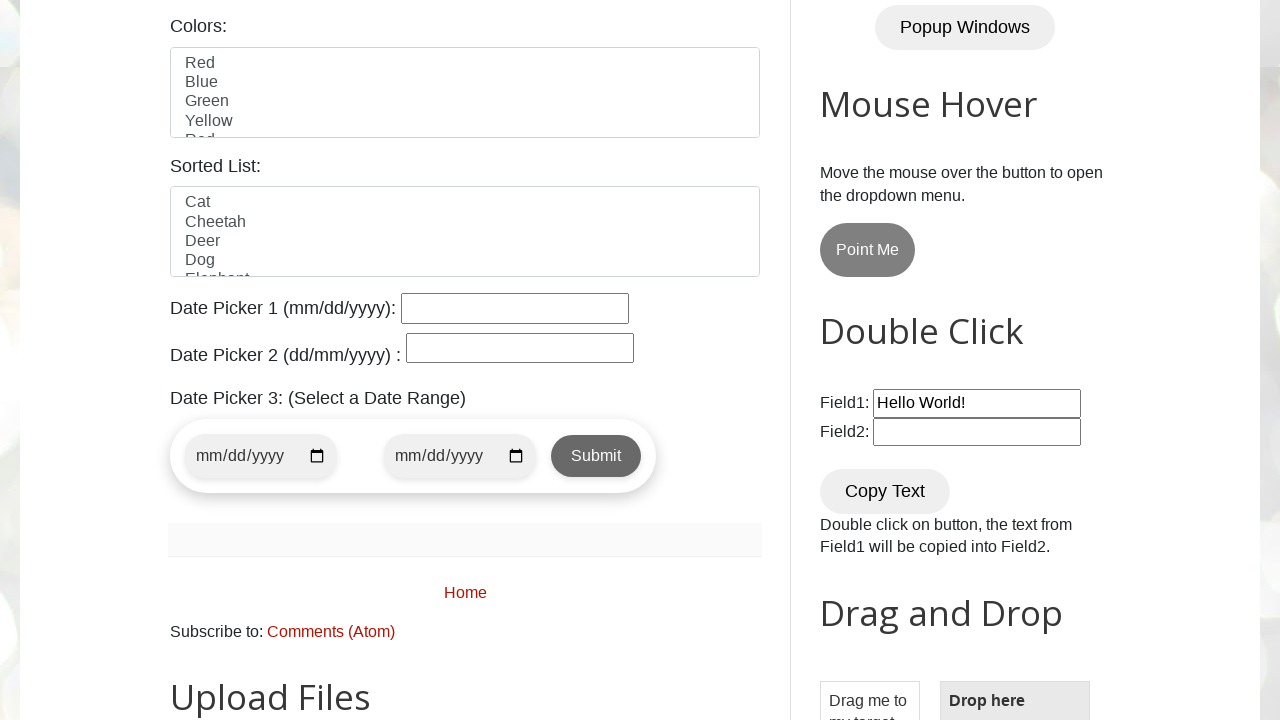

Read table cell at row 3, column 2: 'Mukesh'
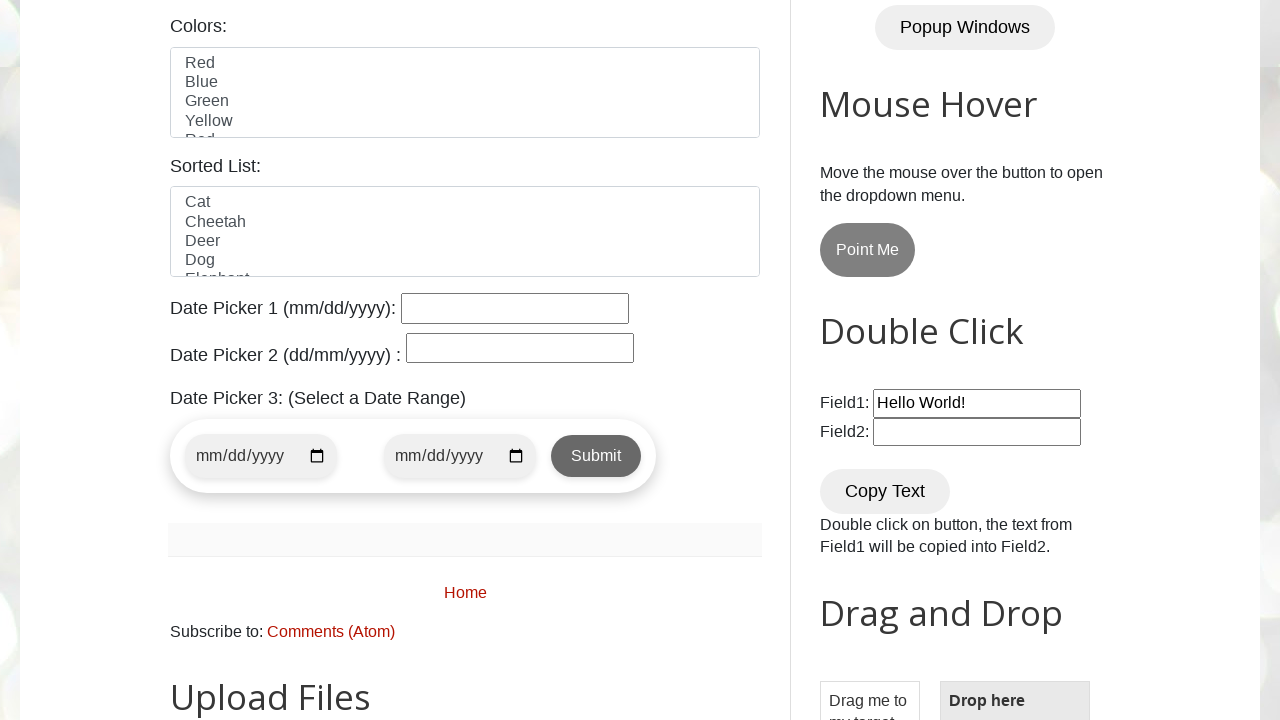

Read table cell at row 3, column 3: 'Java'
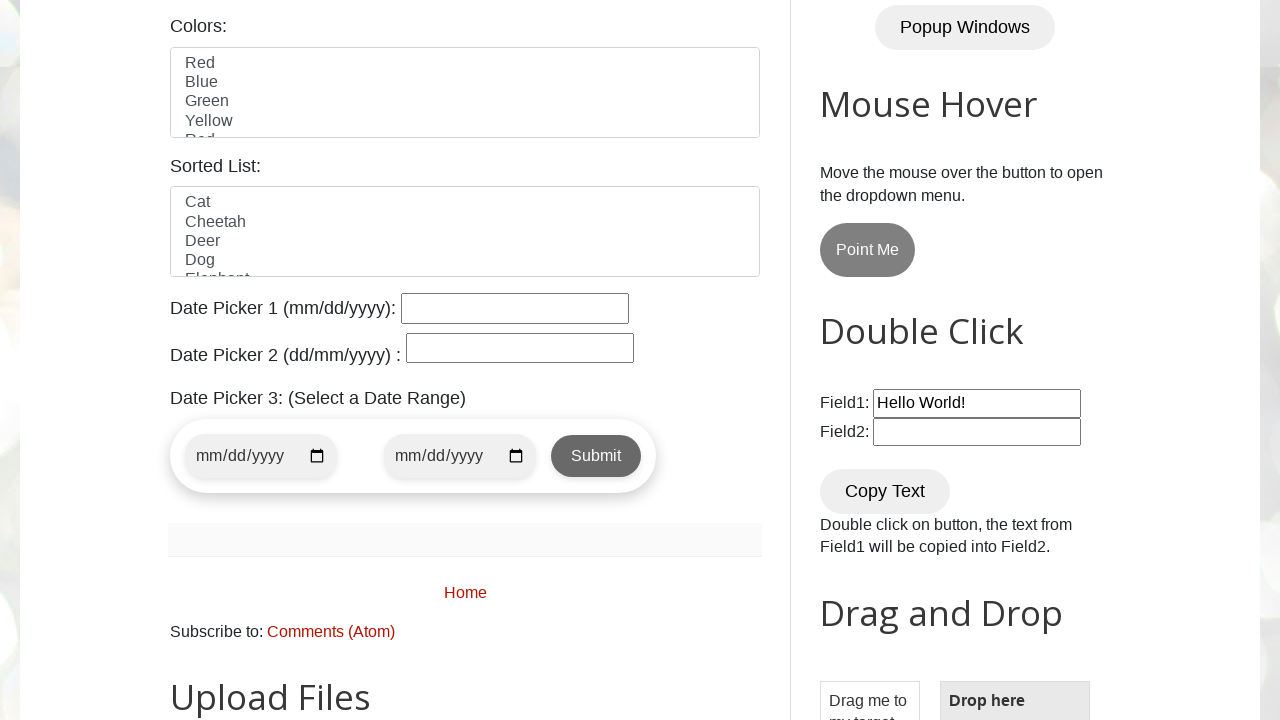

Read table cell at row 3, column 4: '500'
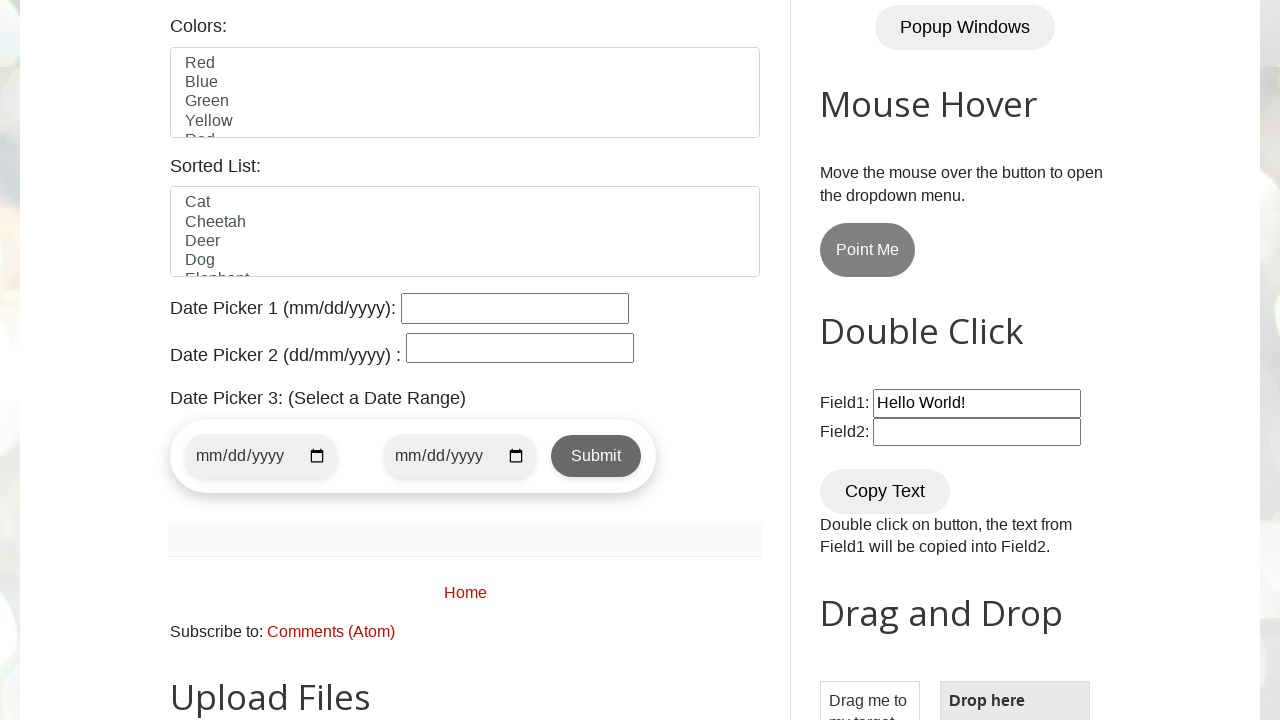

Read table cell at row 4, column 1: 'Learn JS'
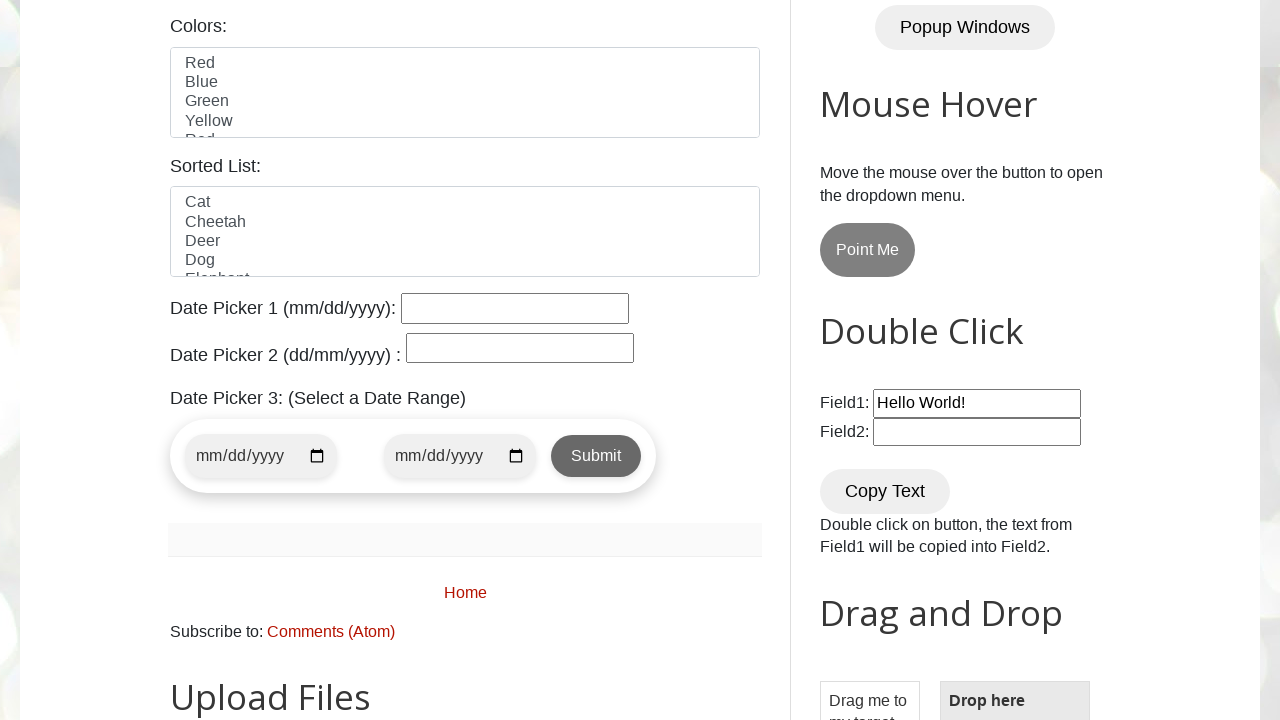

Read table cell at row 4, column 2: 'Animesh'
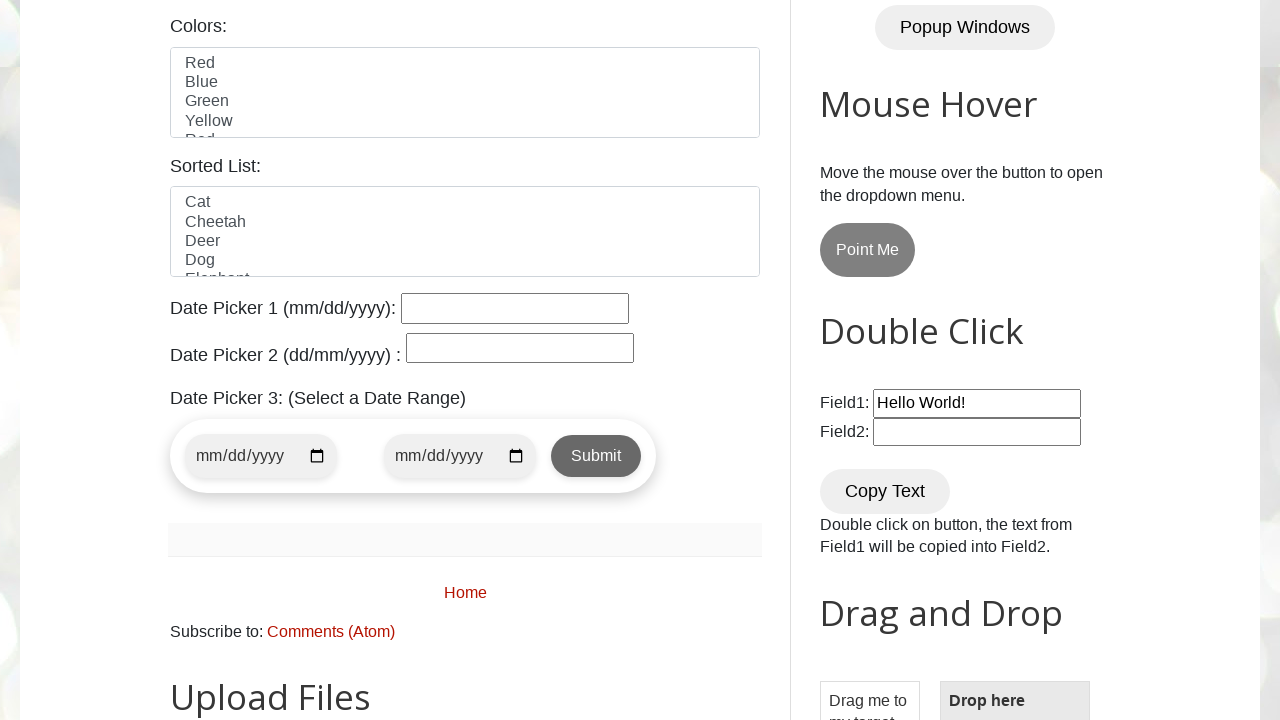

Read table cell at row 4, column 3: 'Javascript'
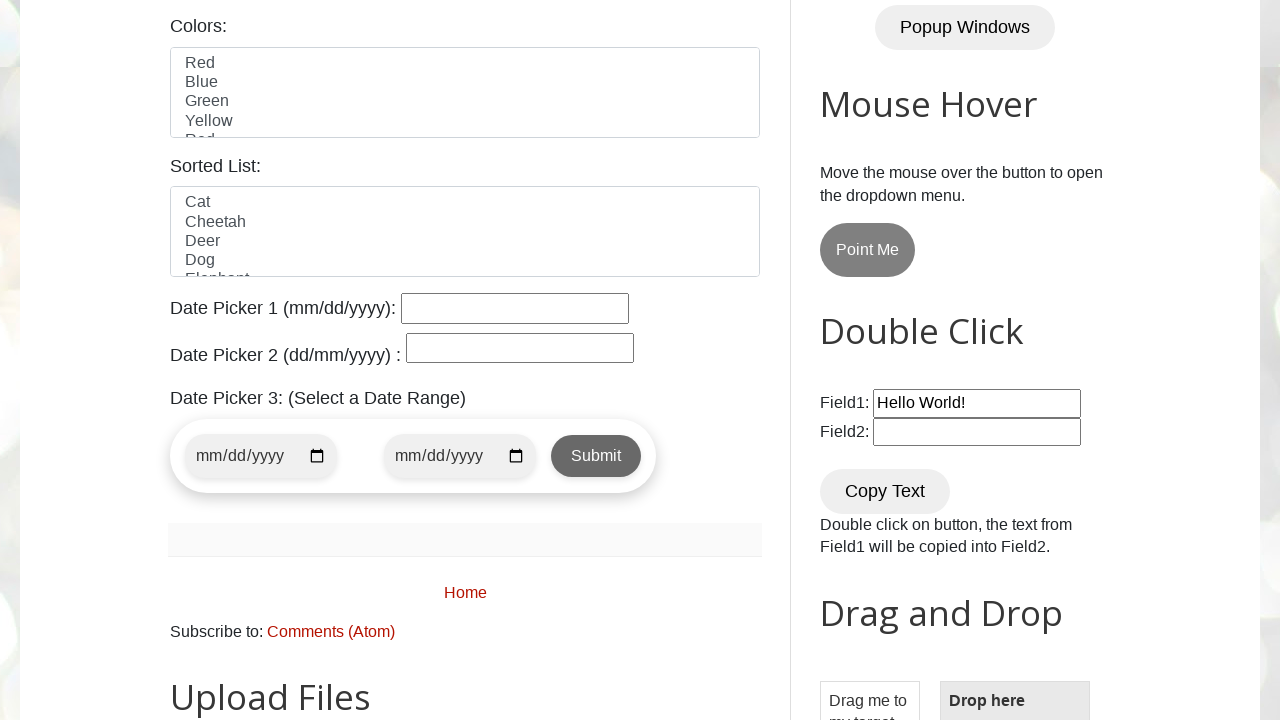

Read table cell at row 4, column 4: '300'
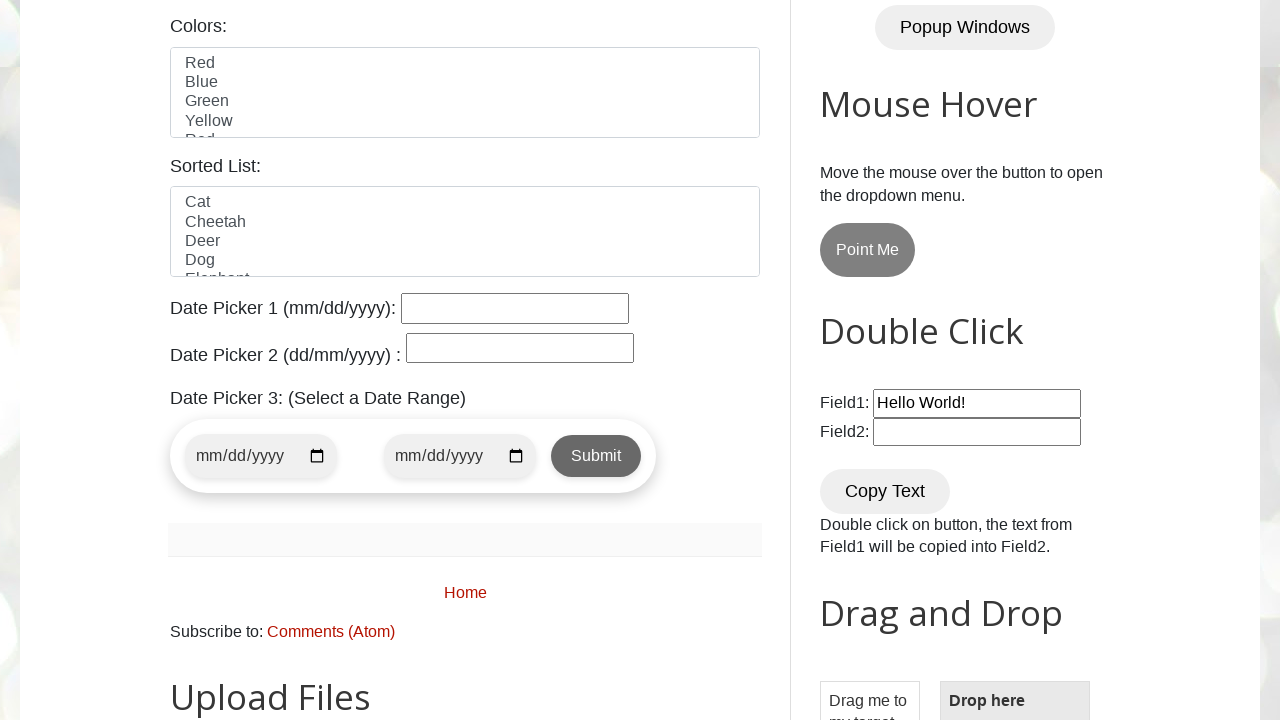

Read table cell at row 5, column 1: 'Master In Selenium'
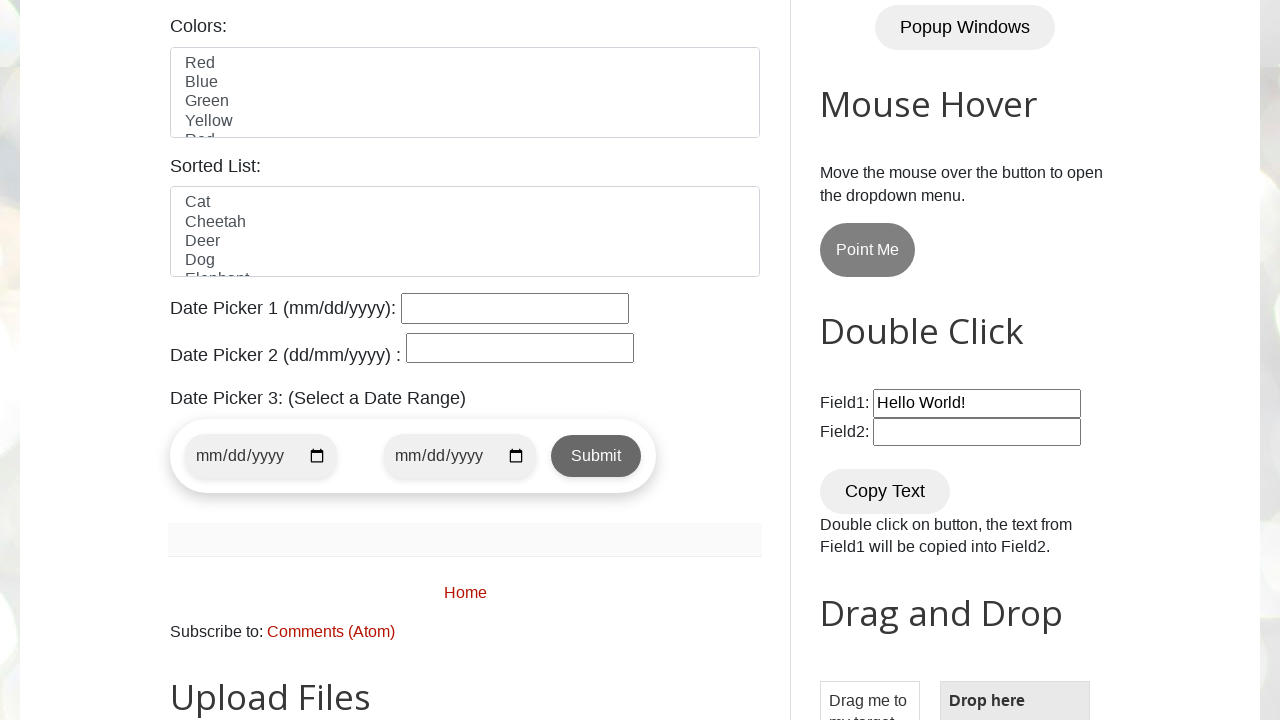

Read table cell at row 5, column 2: 'Mukesh'
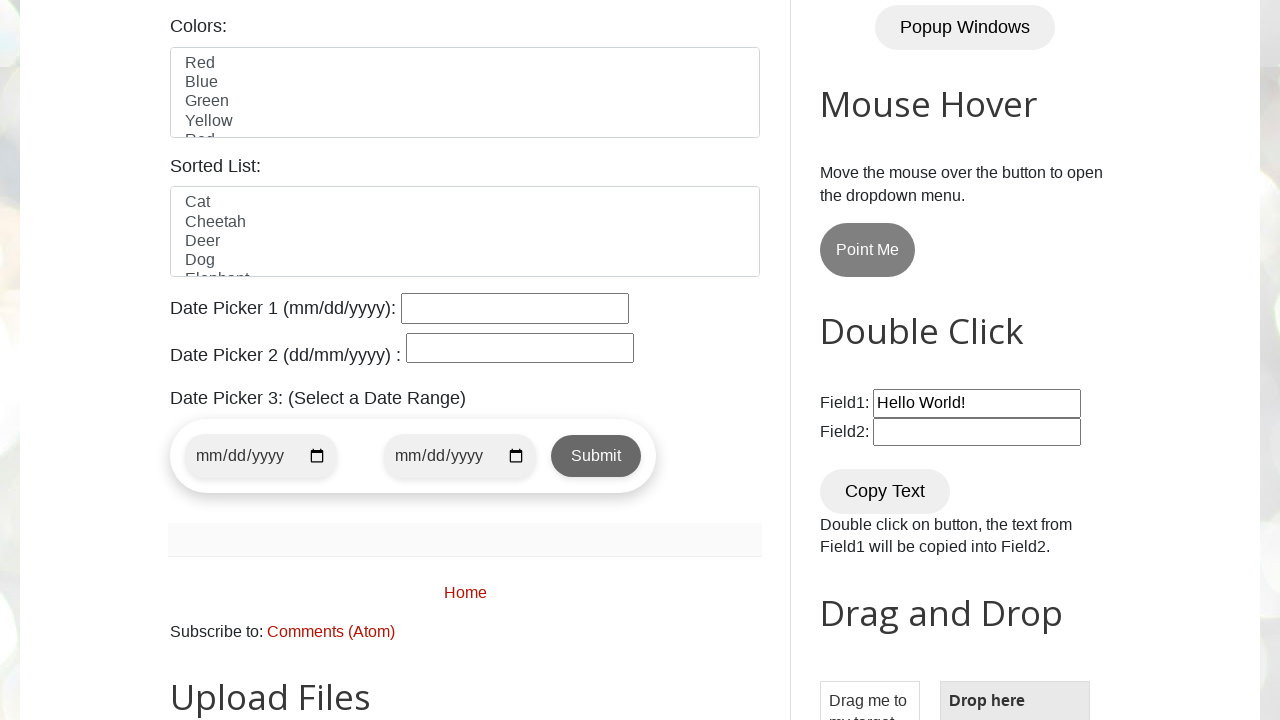

Read table cell at row 5, column 3: 'Selenium'
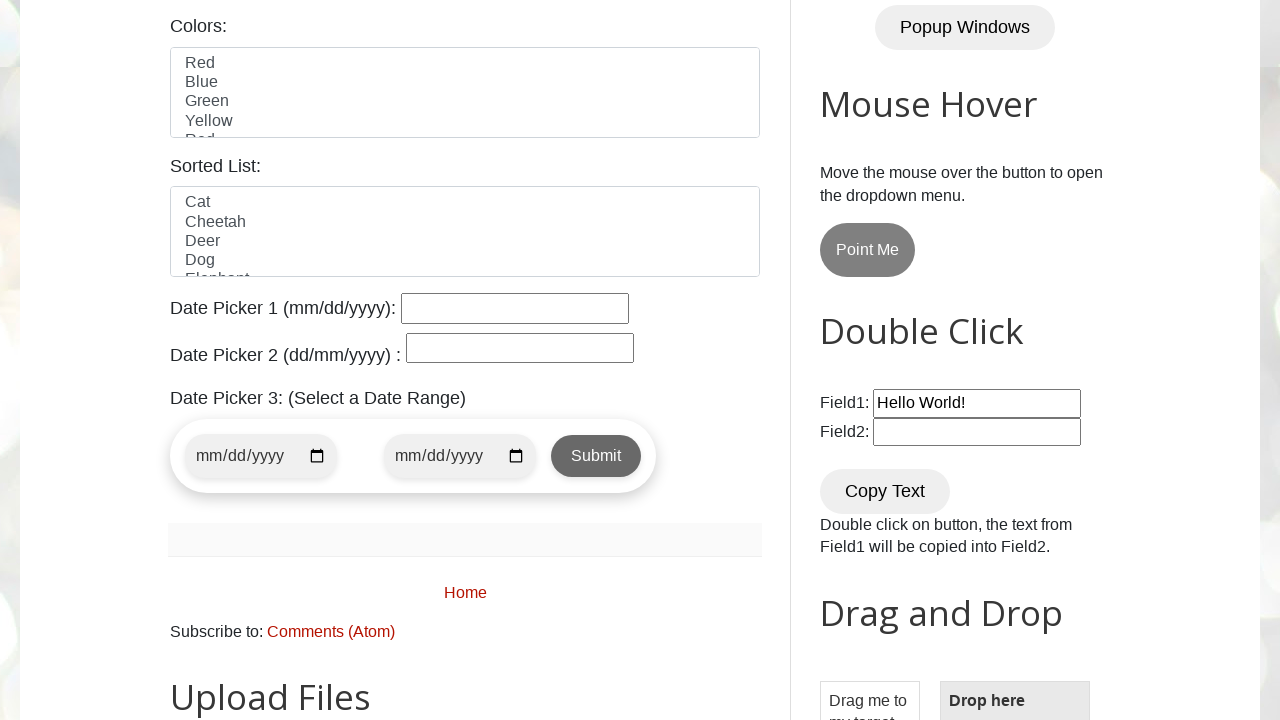

Read table cell at row 5, column 4: '3000'
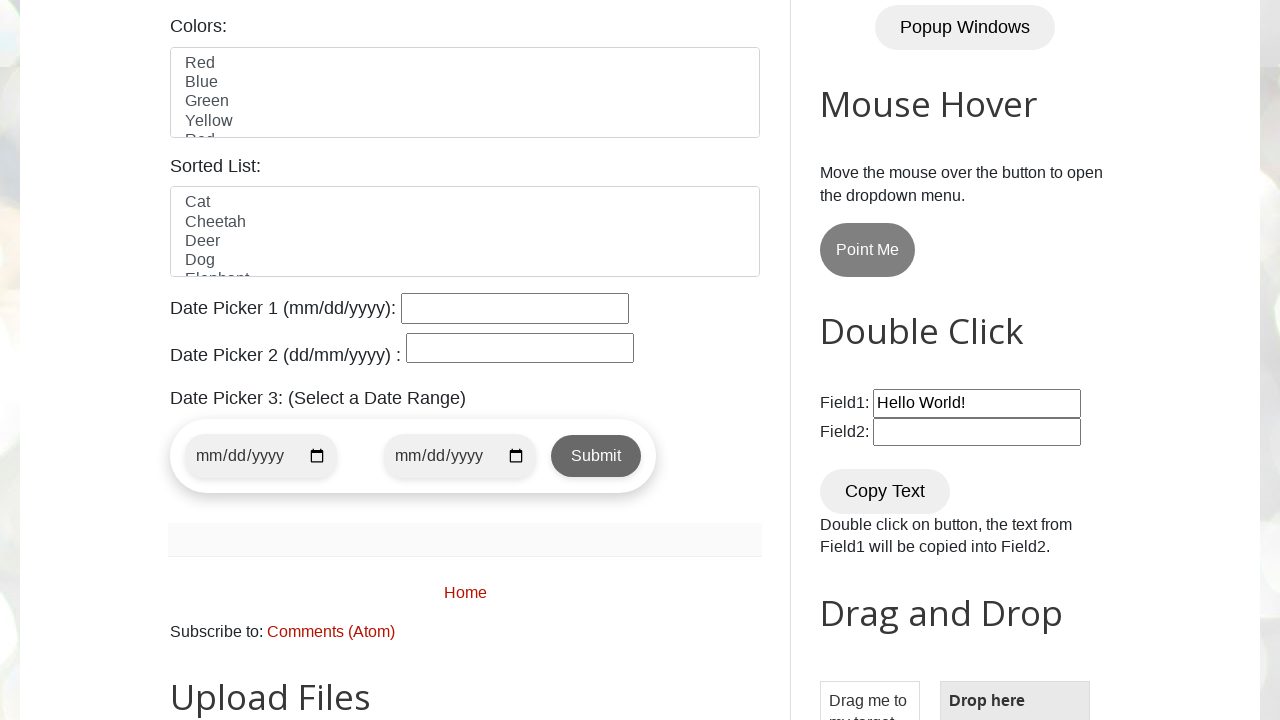

Read table cell at row 6, column 1: 'Master In Java'
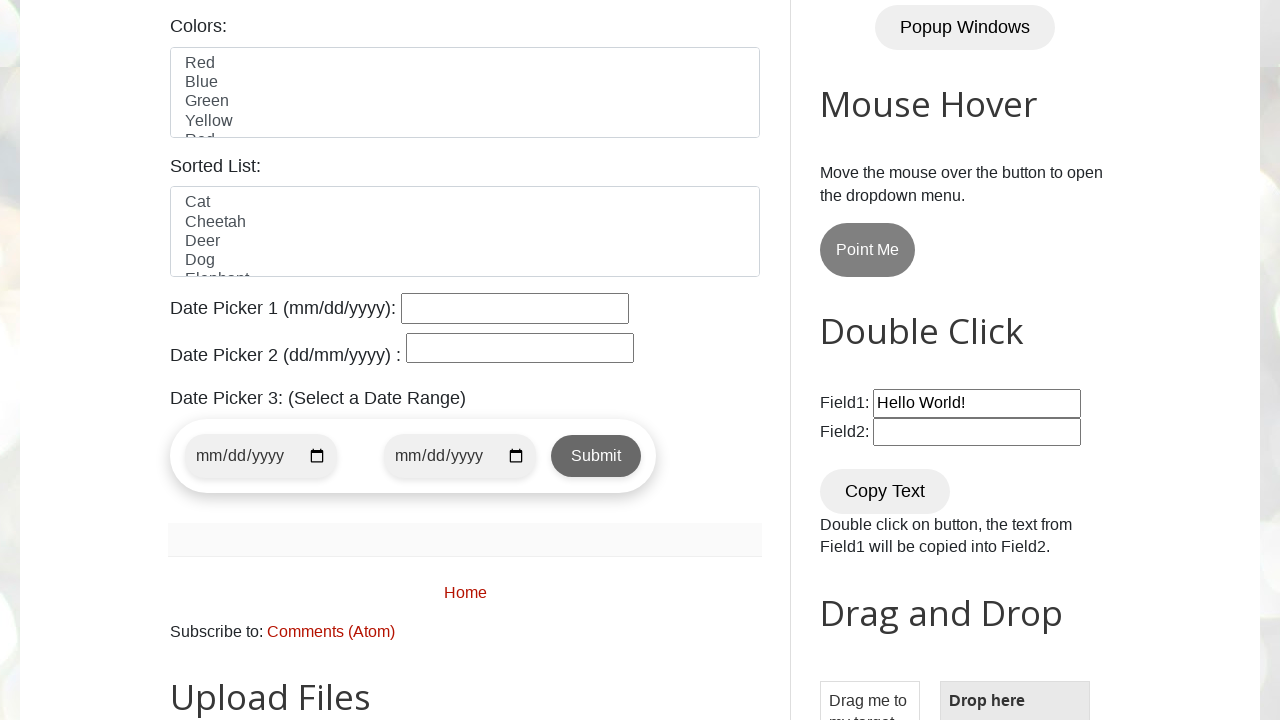

Read table cell at row 6, column 2: 'Amod'
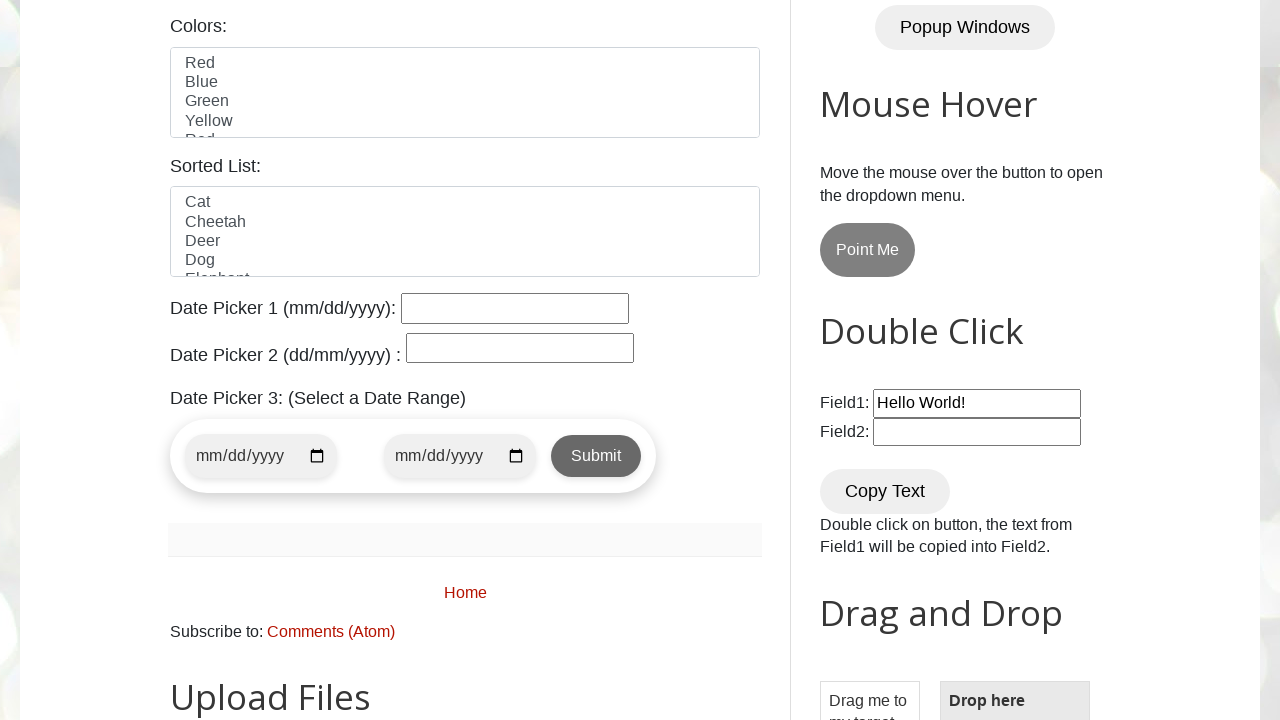

Read table cell at row 6, column 3: 'JAVA'
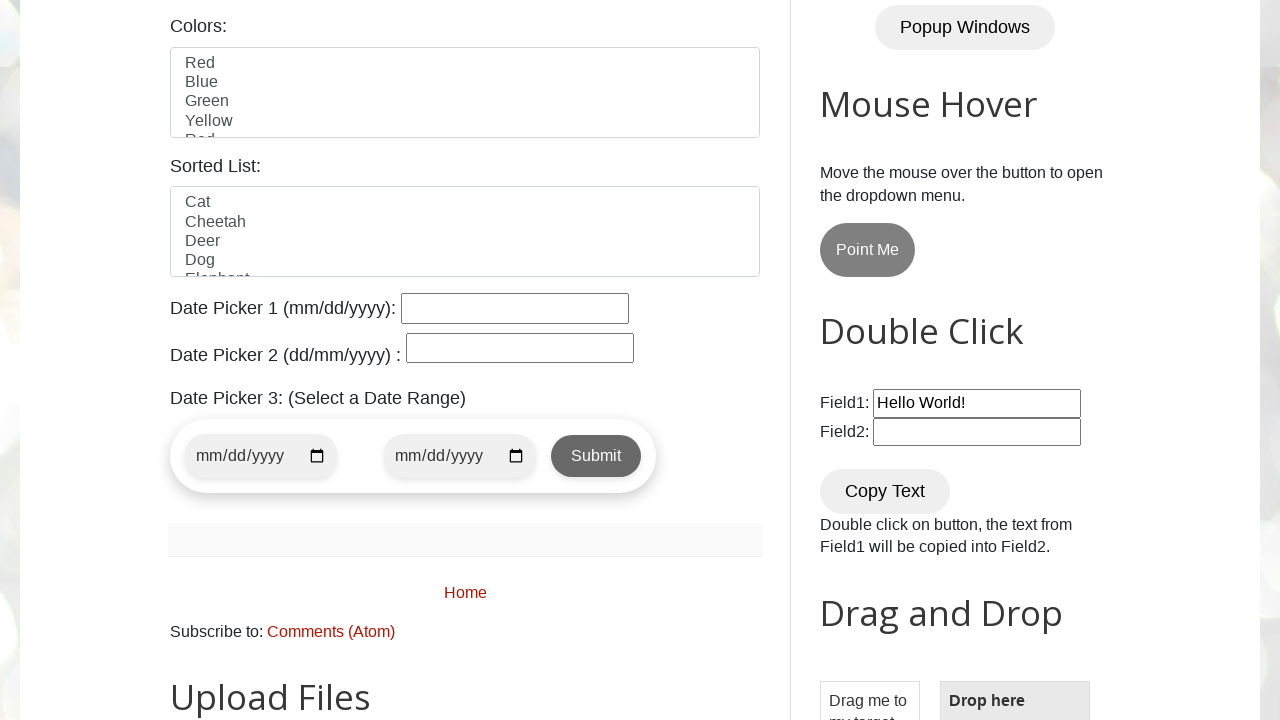

Read table cell at row 6, column 4: '2000'
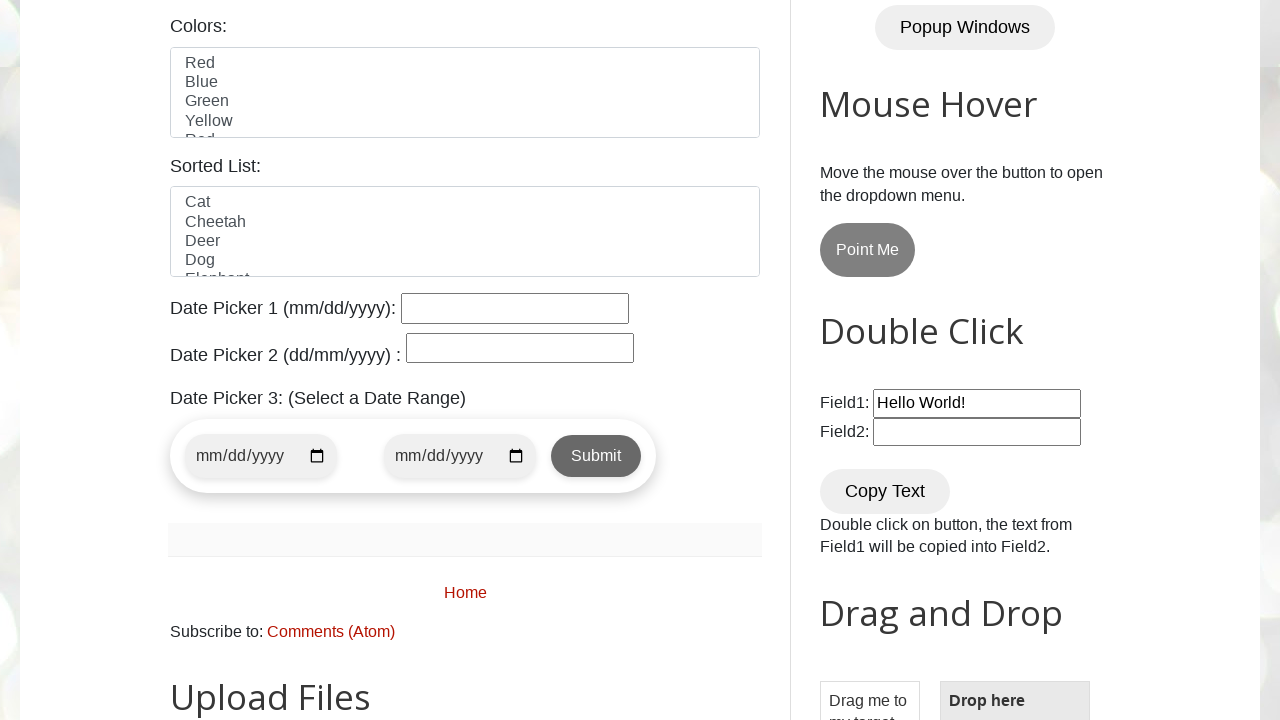

Read table cell at row 7, column 1: 'Master In JS'
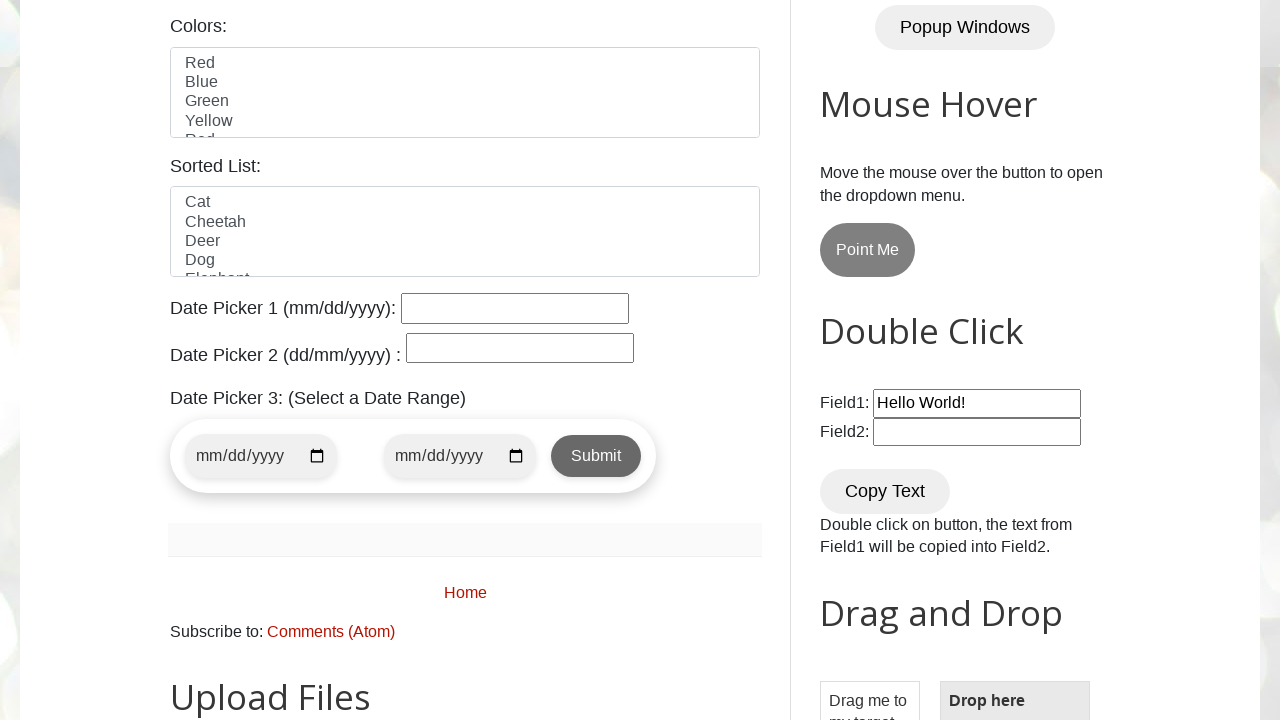

Read table cell at row 7, column 2: 'Amit'
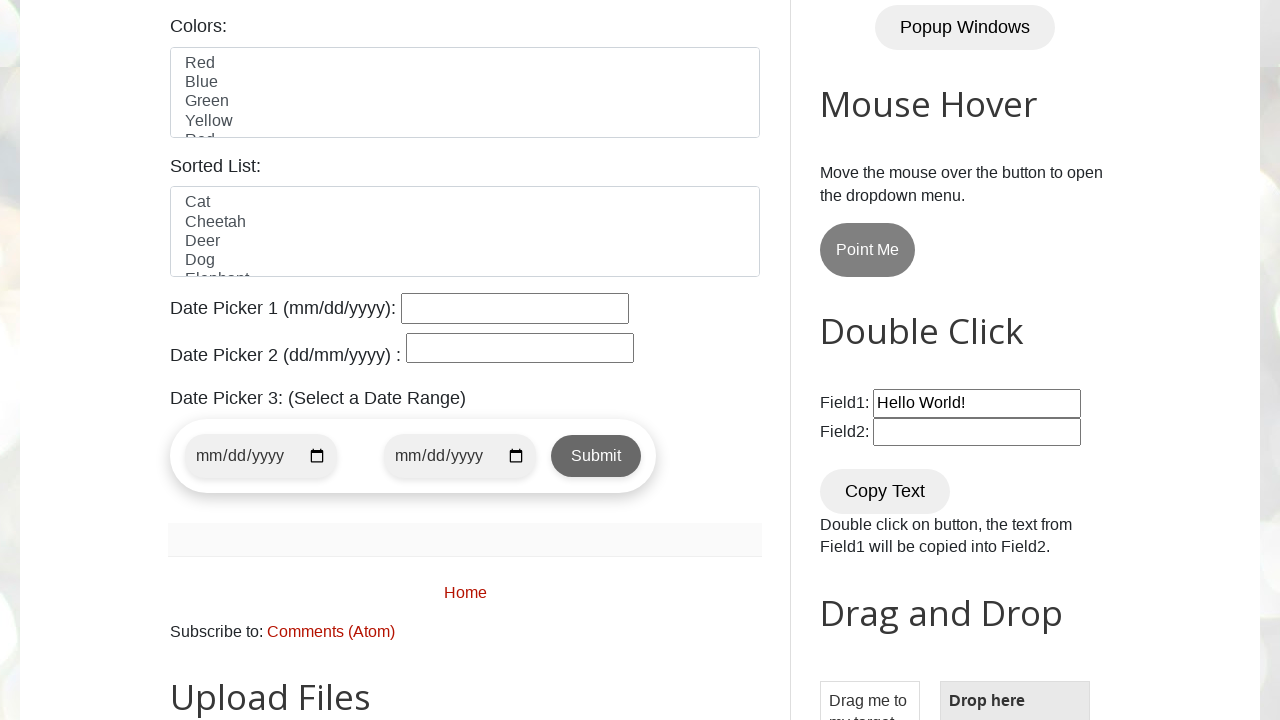

Read table cell at row 7, column 3: 'Javascript'
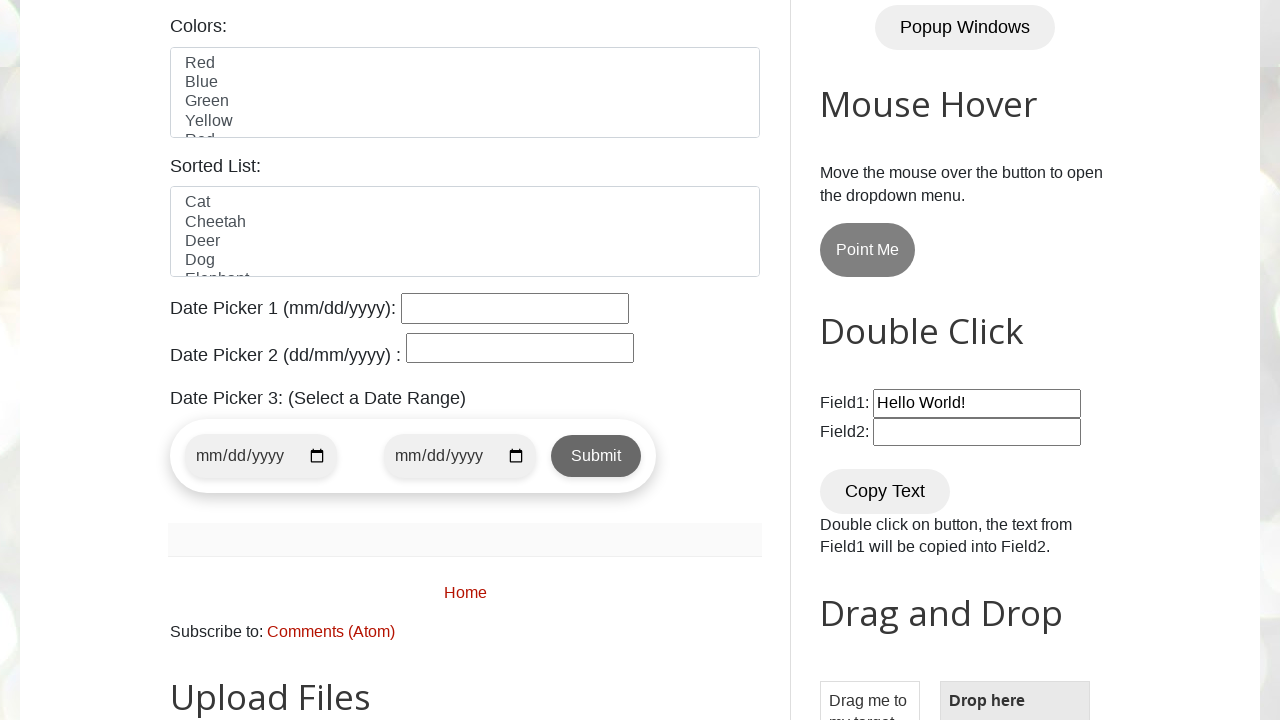

Read table cell at row 7, column 4: '1000'
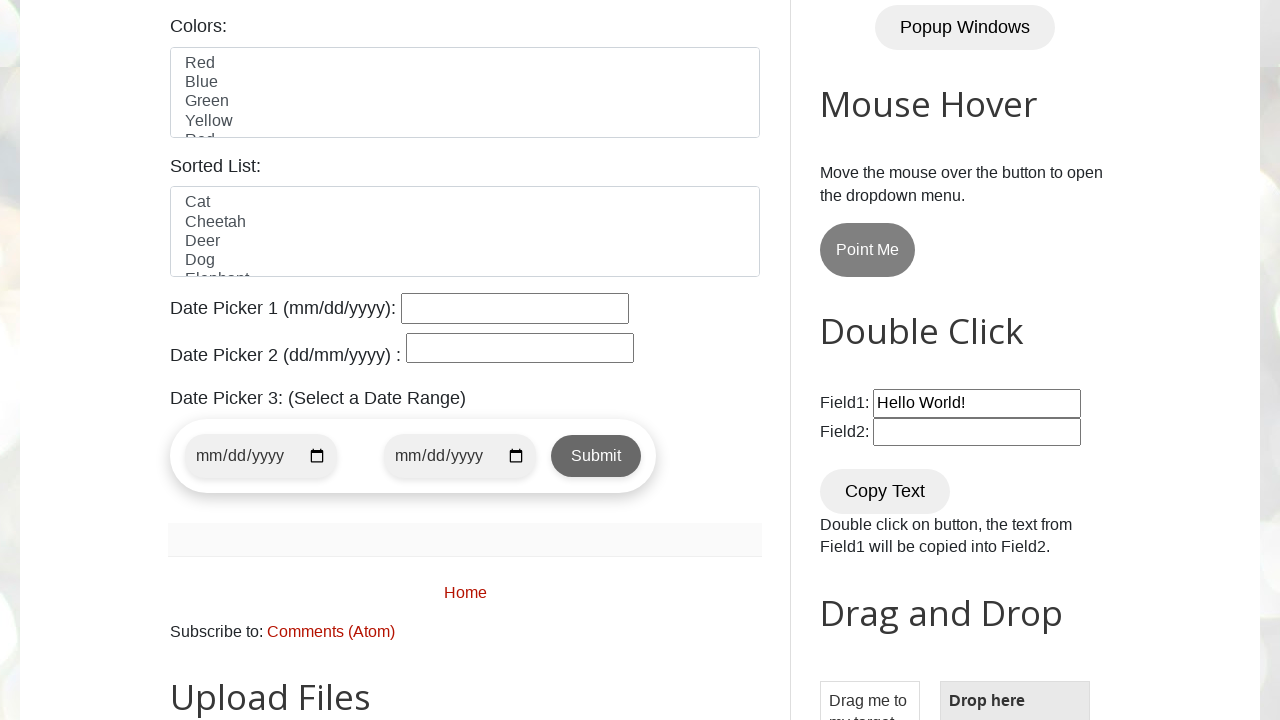

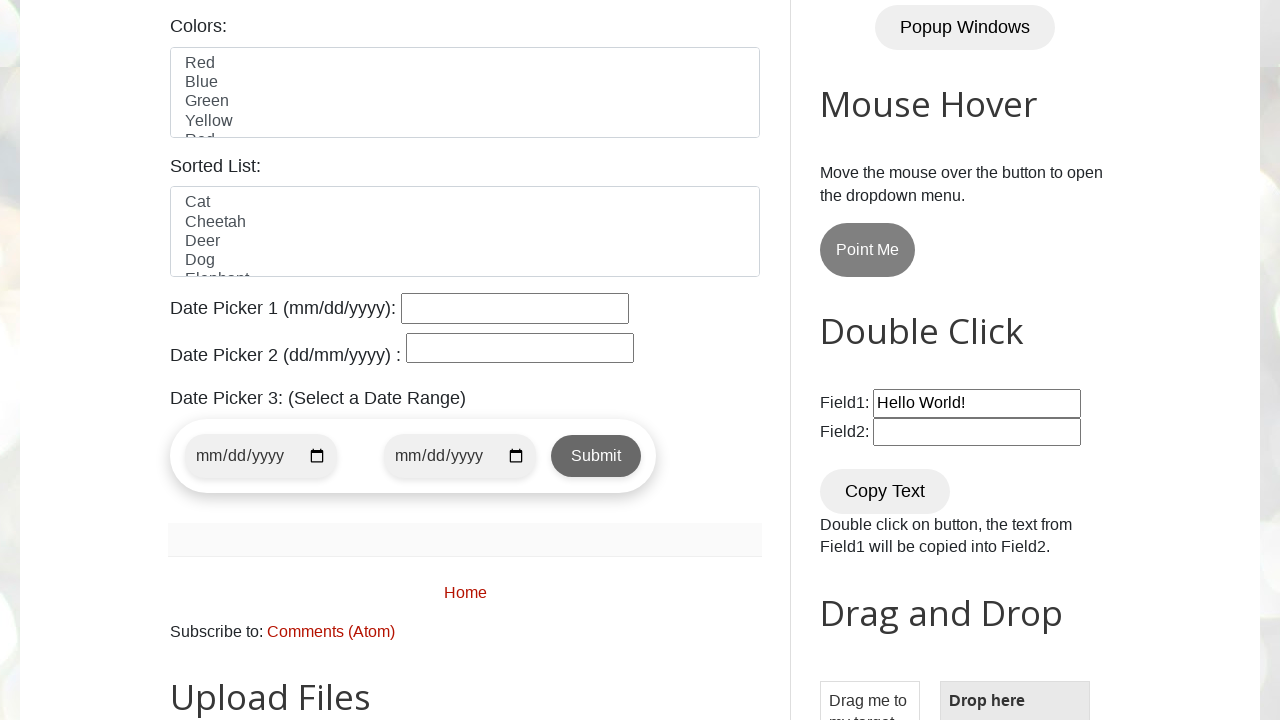